Tests form validation by filling out all fields except zip code, submitting the form, and verifying field validation states

Starting URL: https://bonigarcia.dev/selenium-webdriver-java/data-types.html

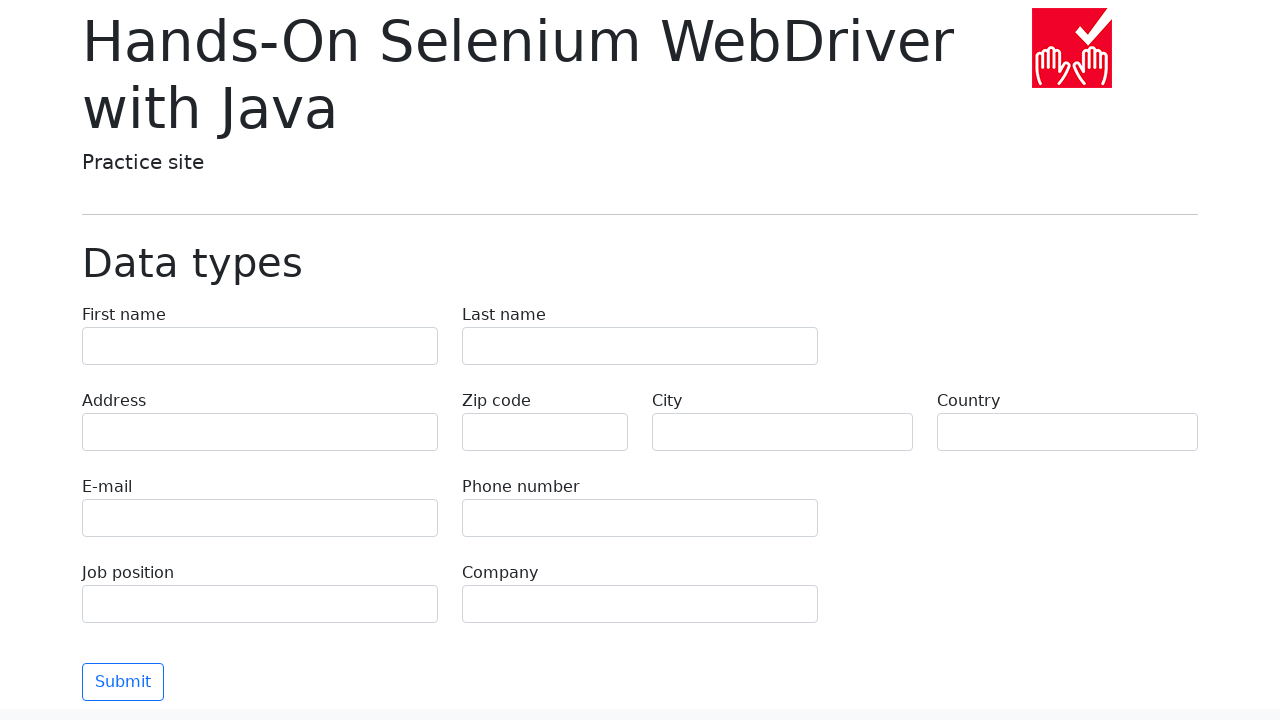

Filled first name field with 'Иван' on input[name="first-name"]
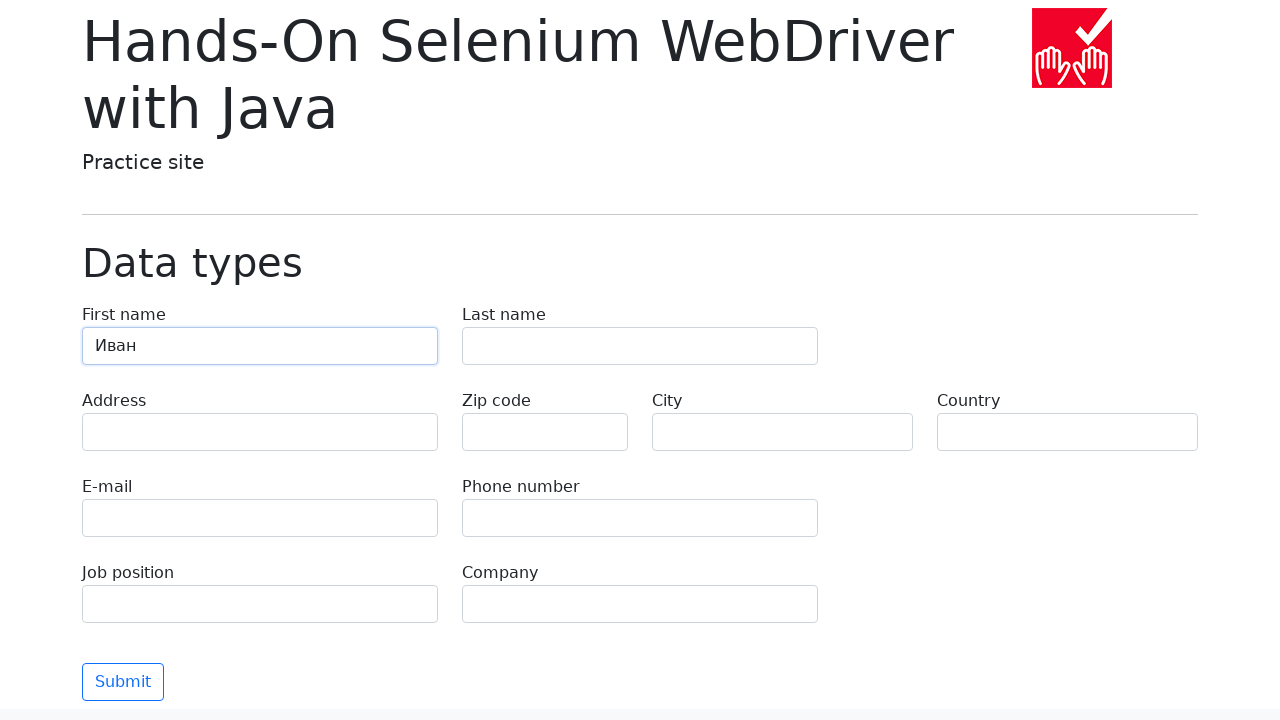

Filled last name field with 'Петров' on input[name="last-name"]
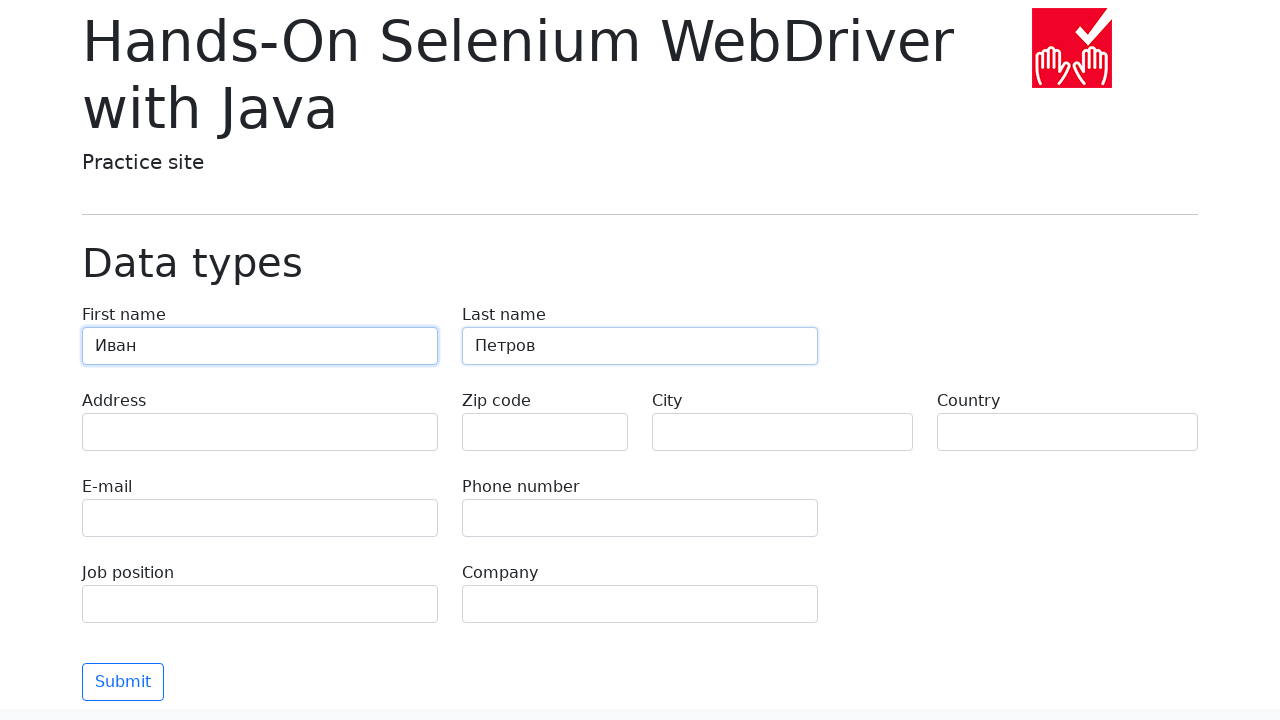

Filled address field with 'Ленина, 55-3' on input[name="address"]
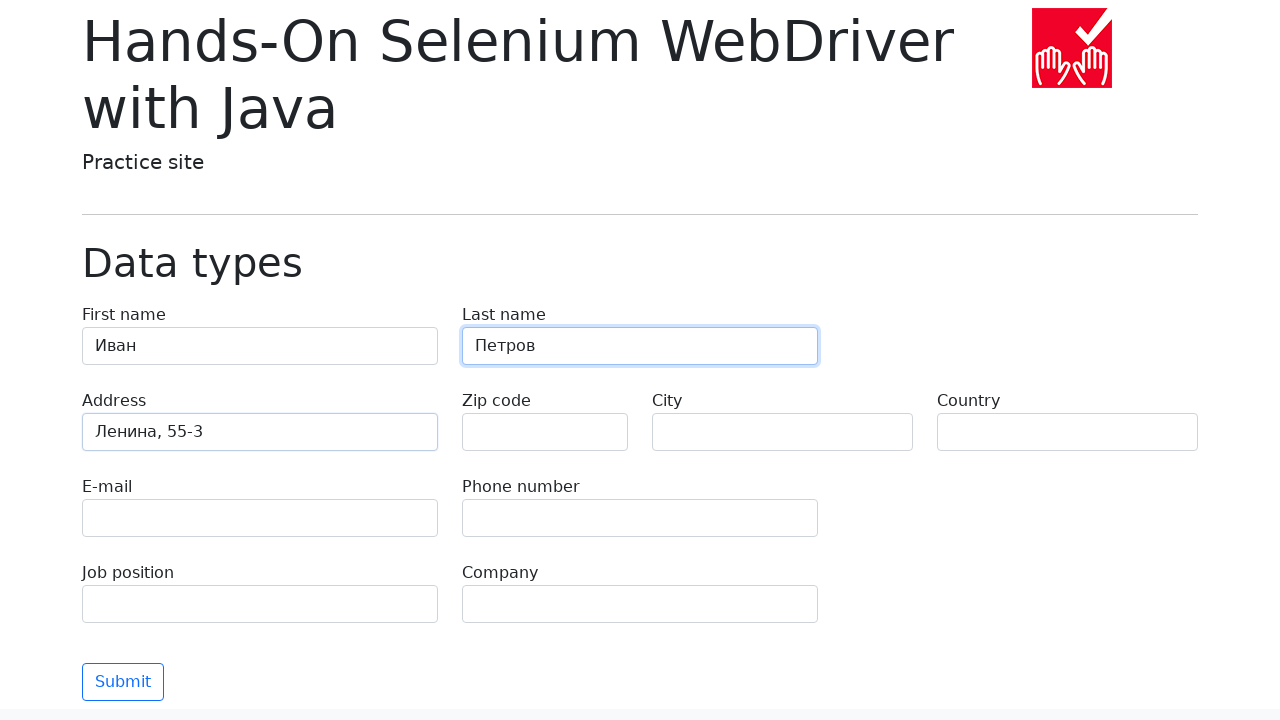

Filled email field with 'test@skypro.com' on input[name="e-mail"]
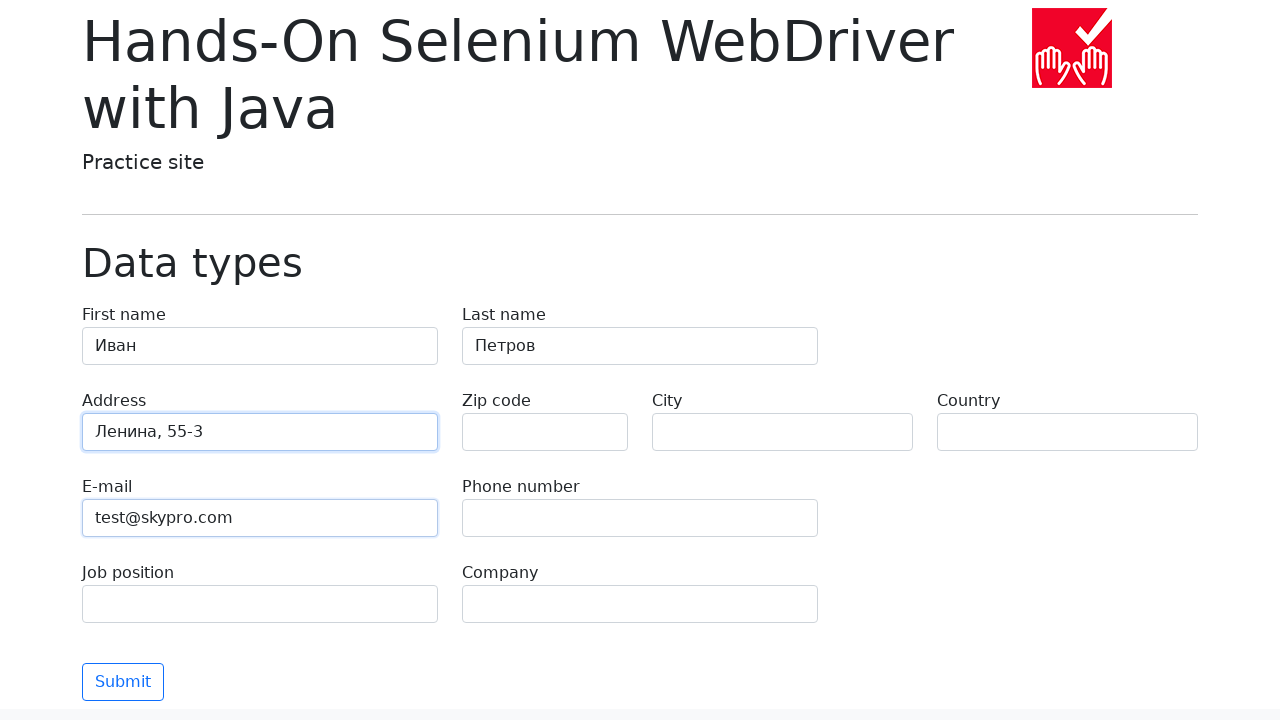

Filled phone field with '+7985899998787' on input[name="phone"]
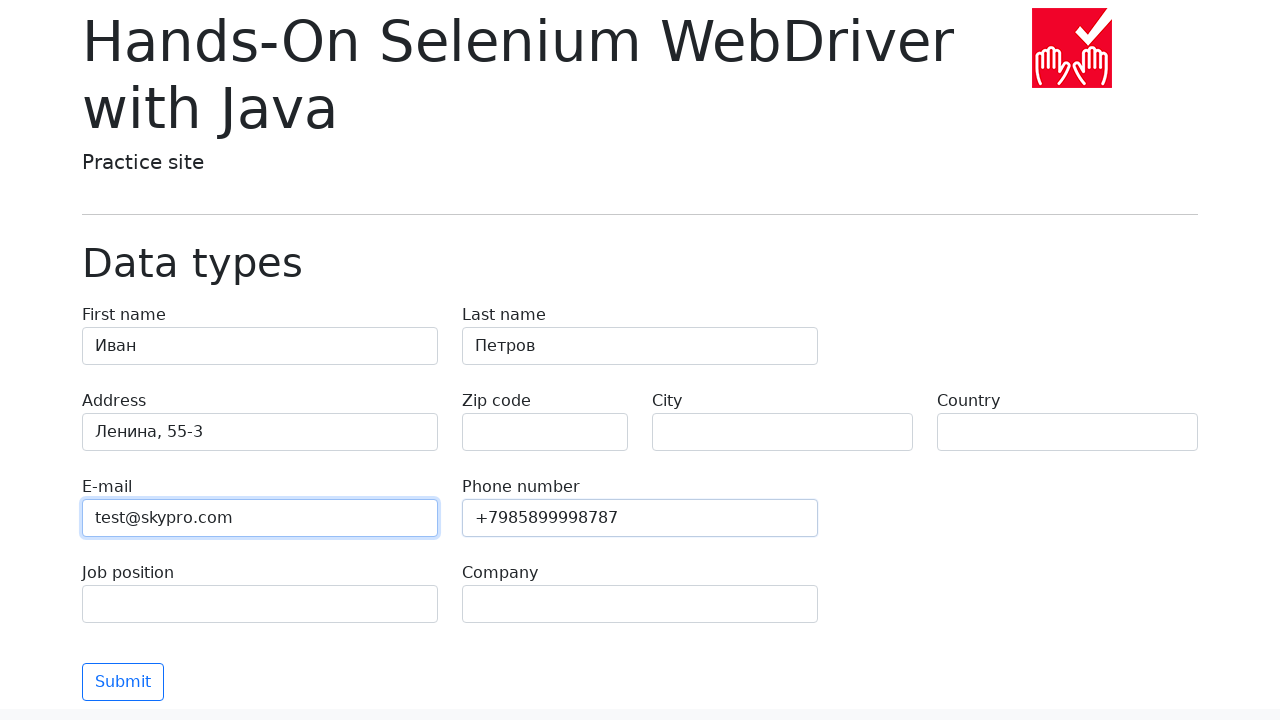

Left zip code field empty on input[name="zip-code"]
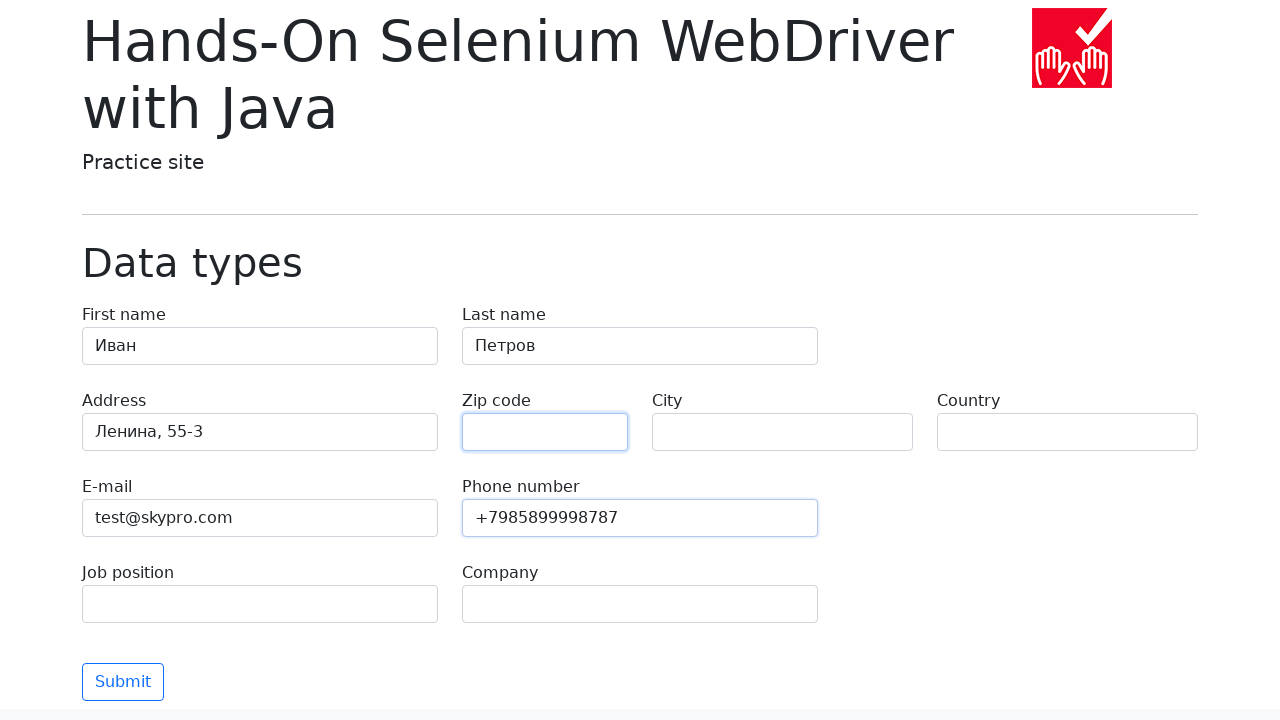

Filled city field with 'Москва' on input[name="city"]
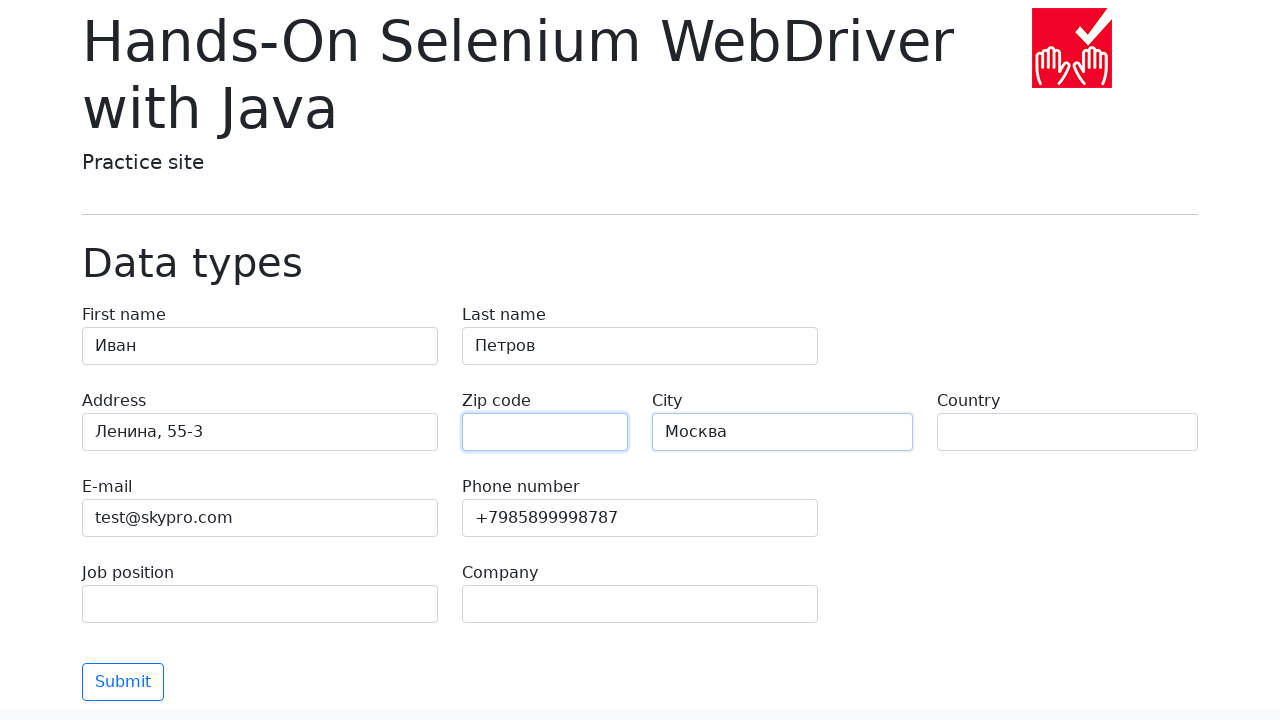

Filled country field with 'Россия' on input[name="country"]
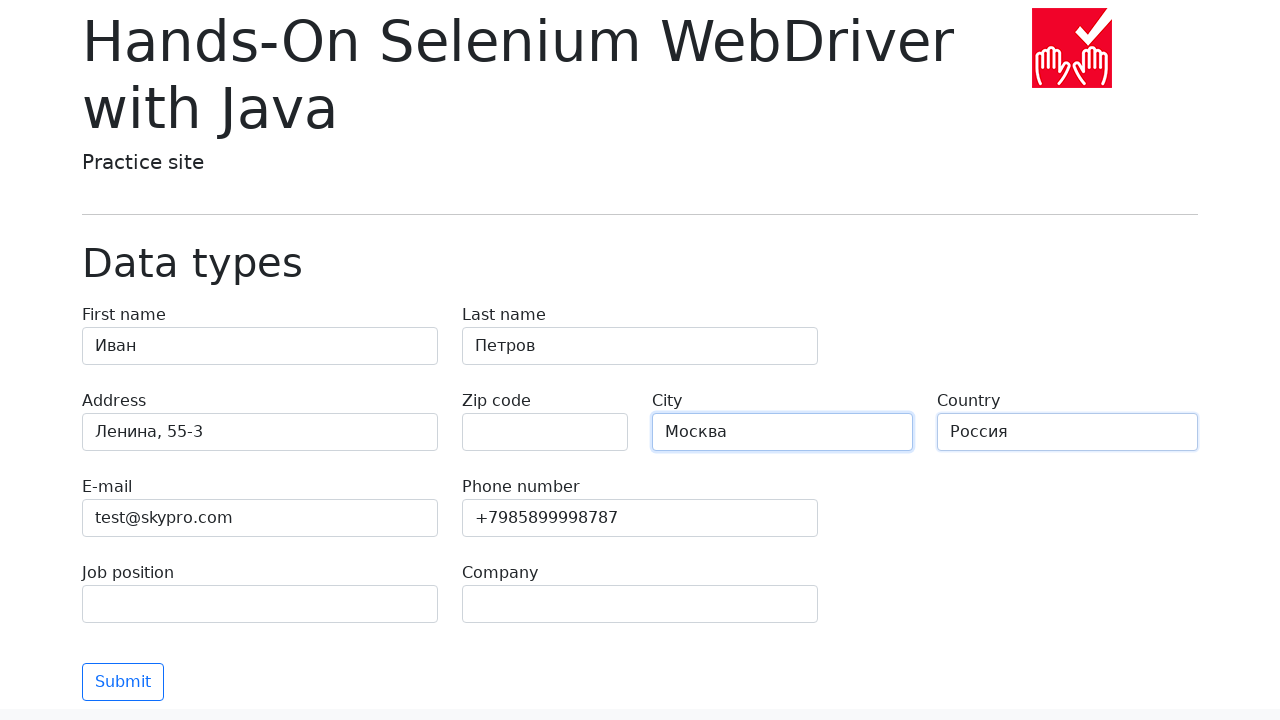

Filled job position field with 'QA' on input[name="job-position"]
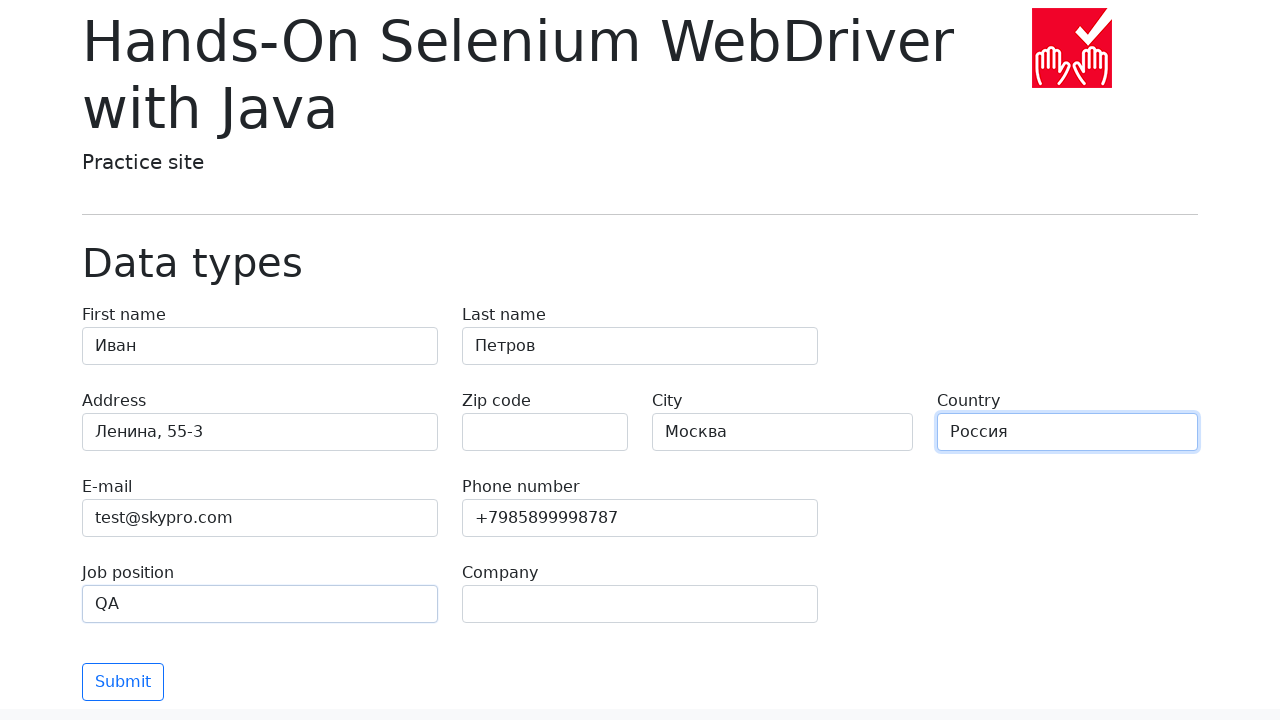

Filled company field with 'SkyPro' on input[name="company"]
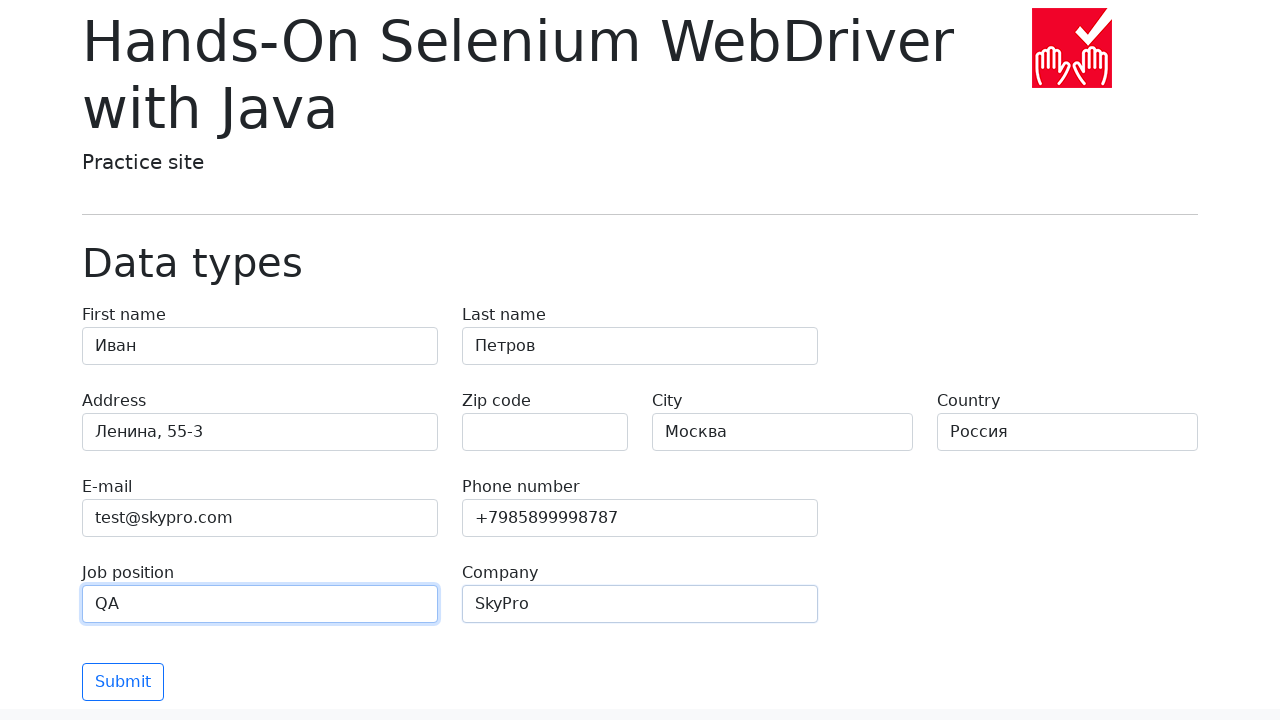

Clicked submit button to submit form at (123, 682) on button.btn.btn-outline-primary.mt-3
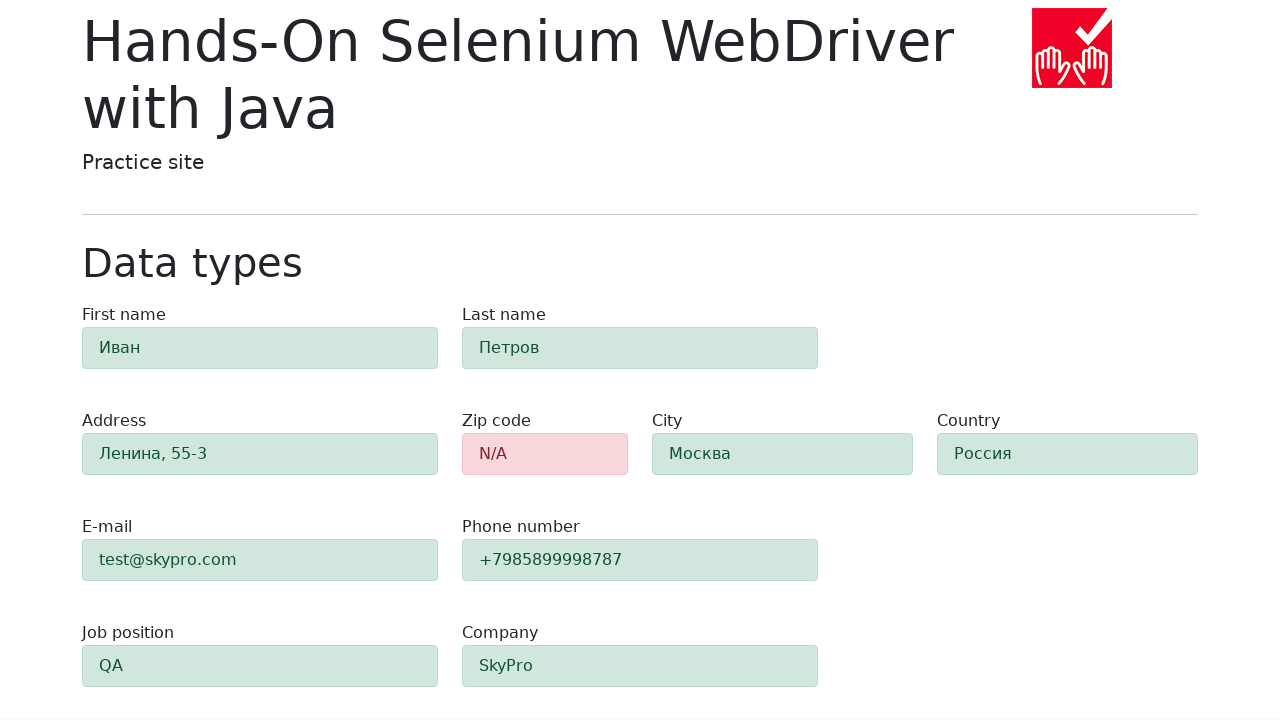

Waited for form submission to process
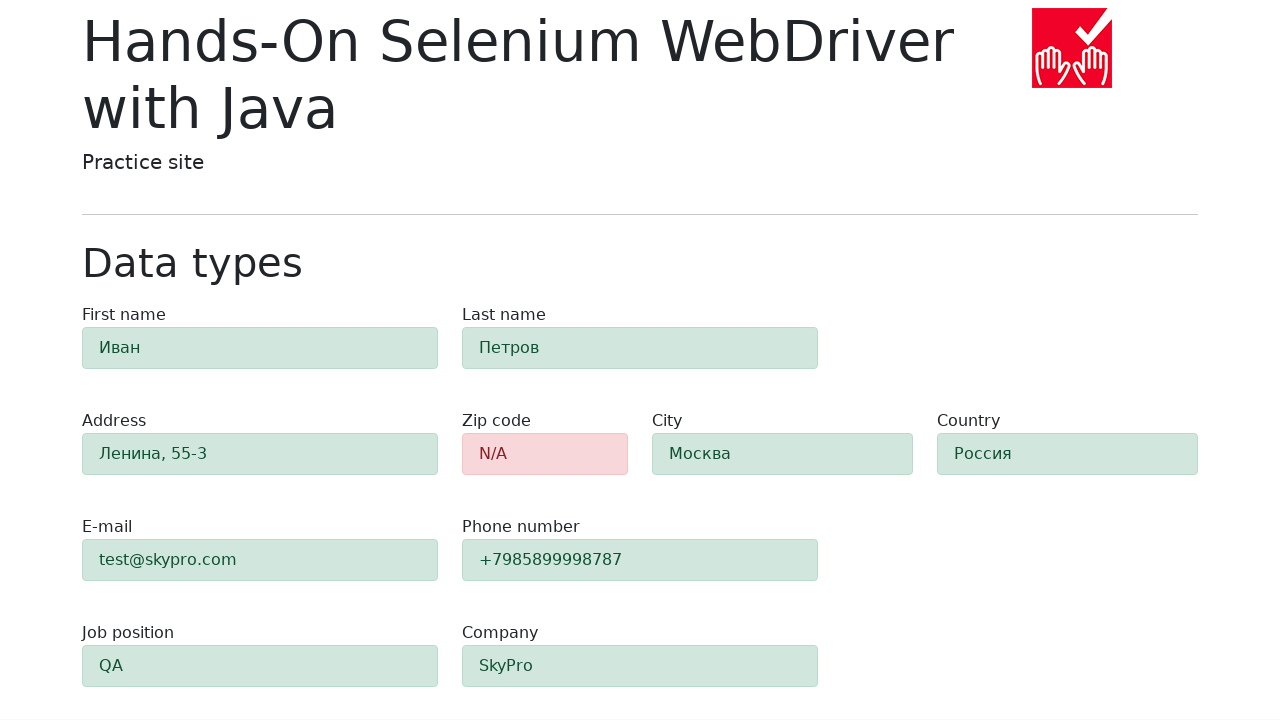

Verified zip code field color for error state
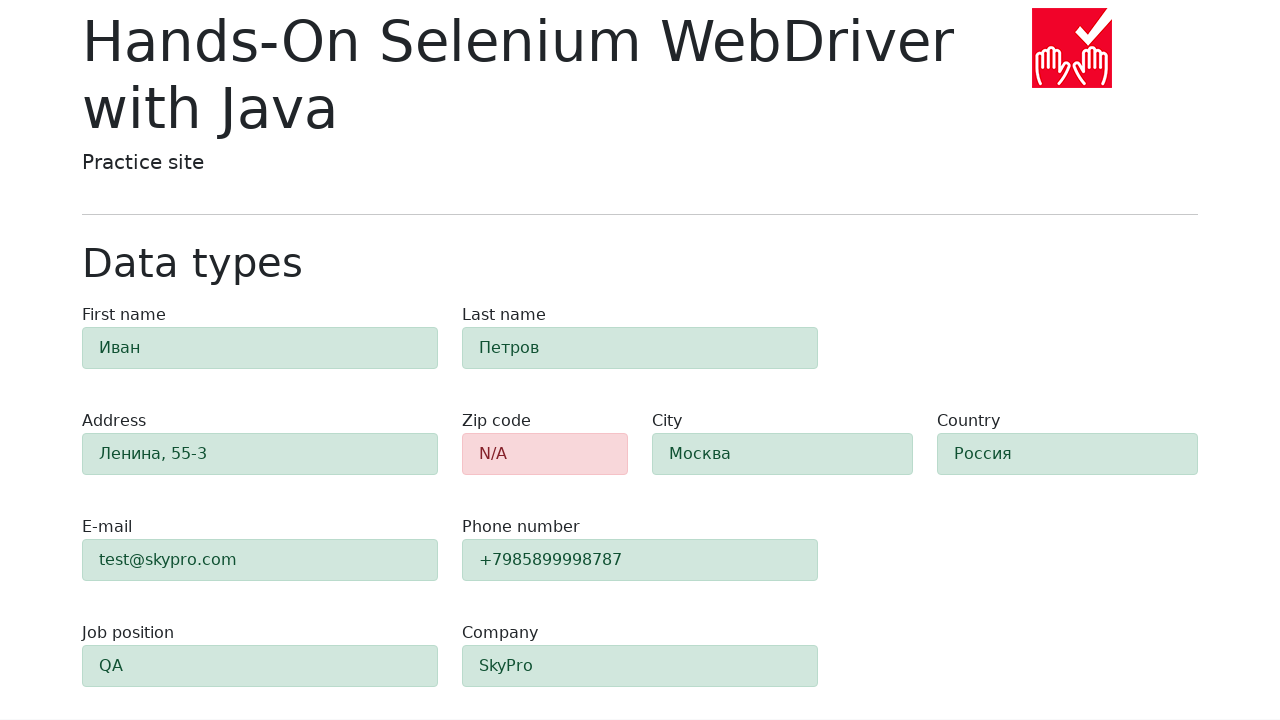

Verified field #first-name color for success state
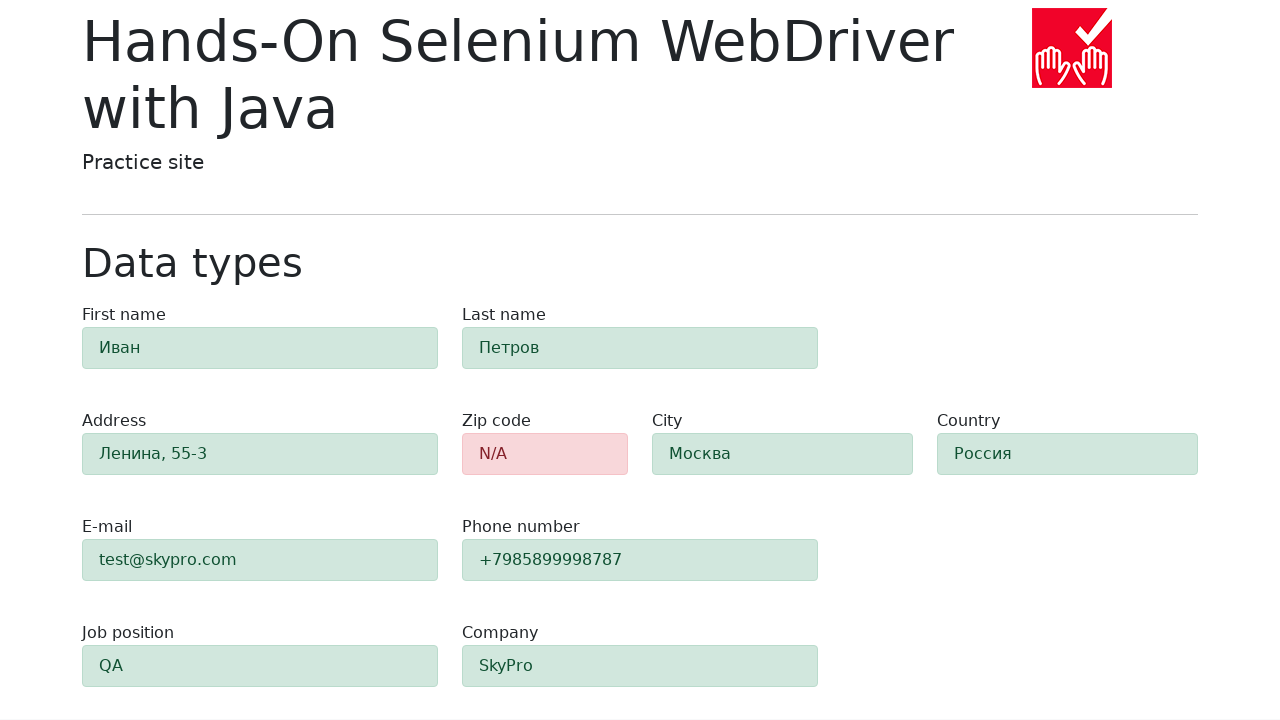

Verified field #last-name color for success state
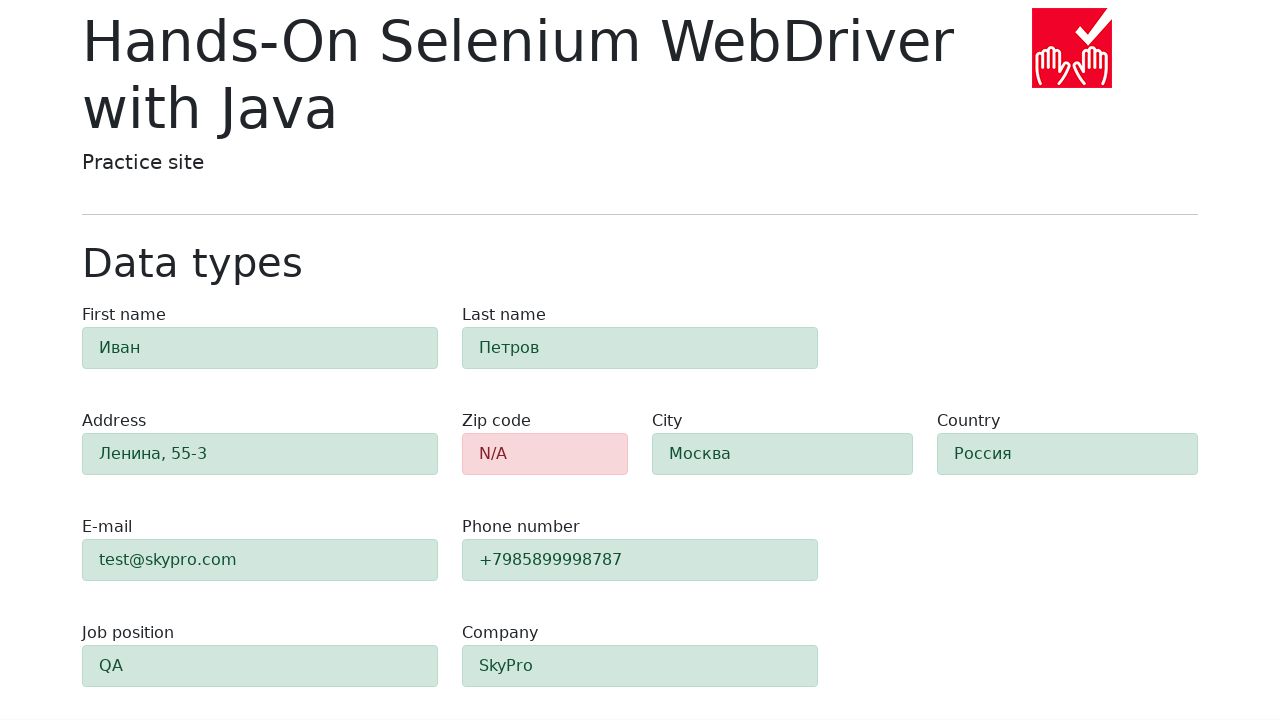

Verified field #address color for success state
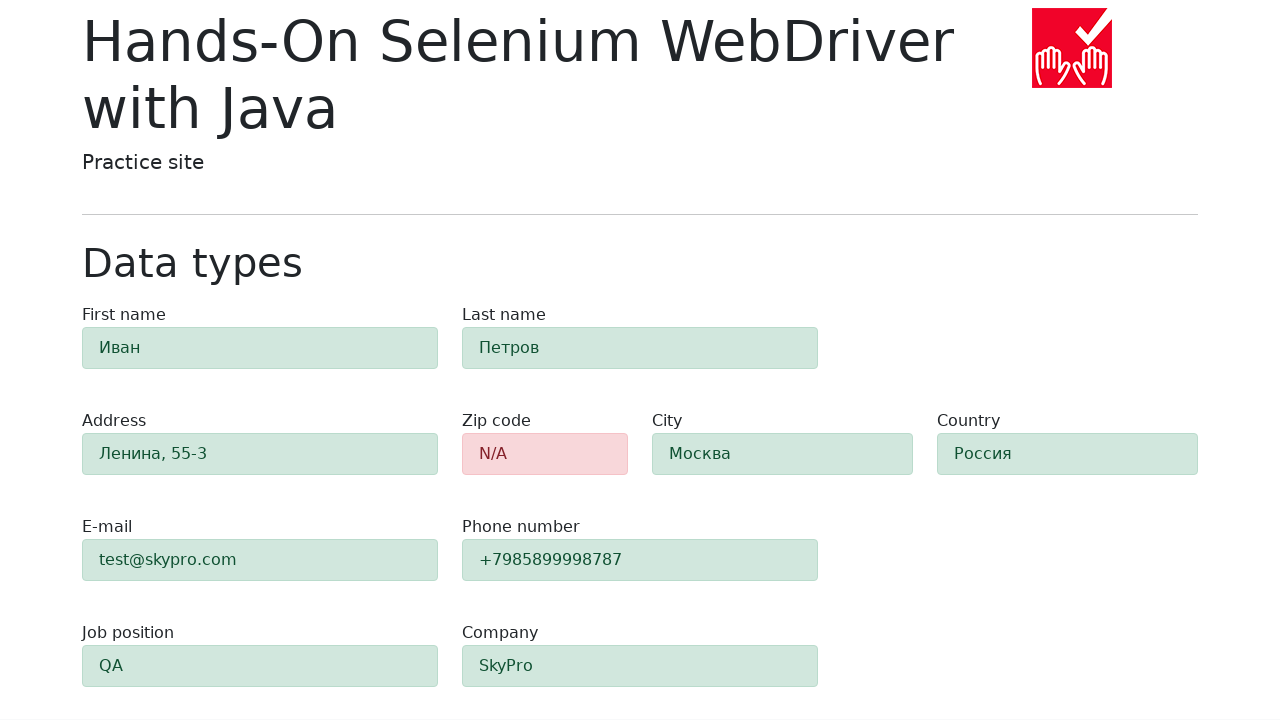

Verified field #e-mail color for success state
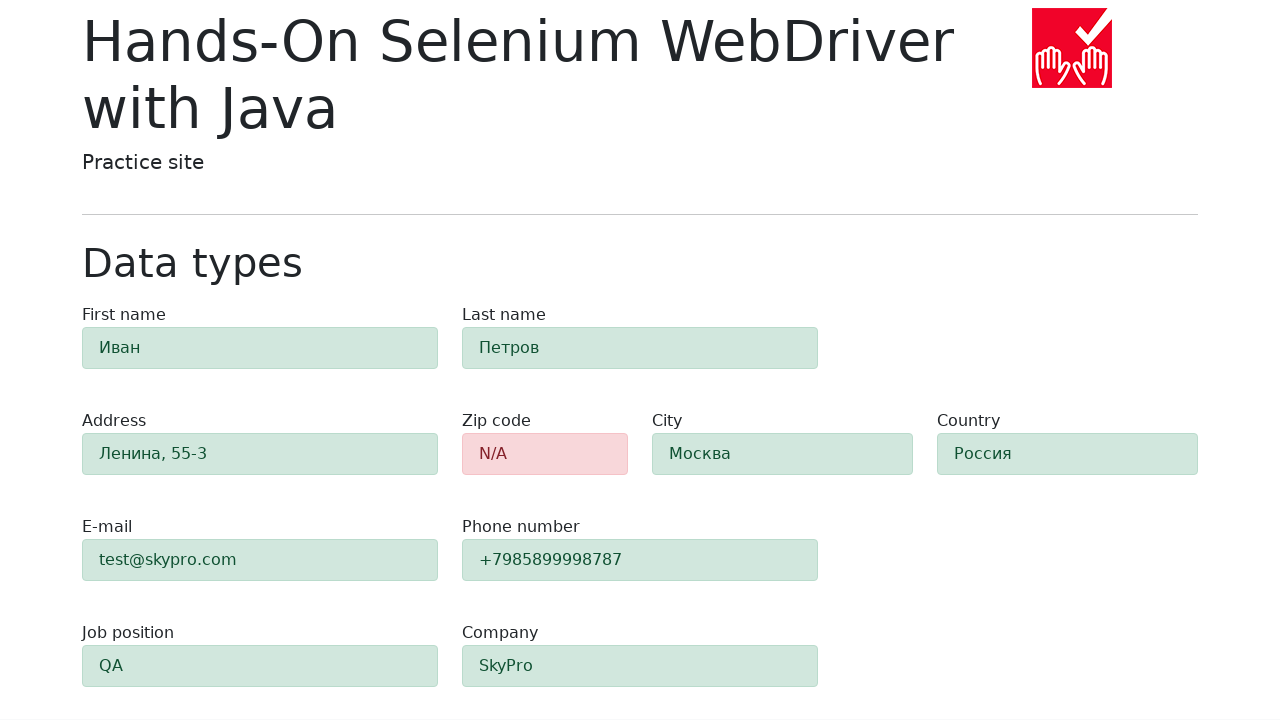

Verified field #phone color for success state
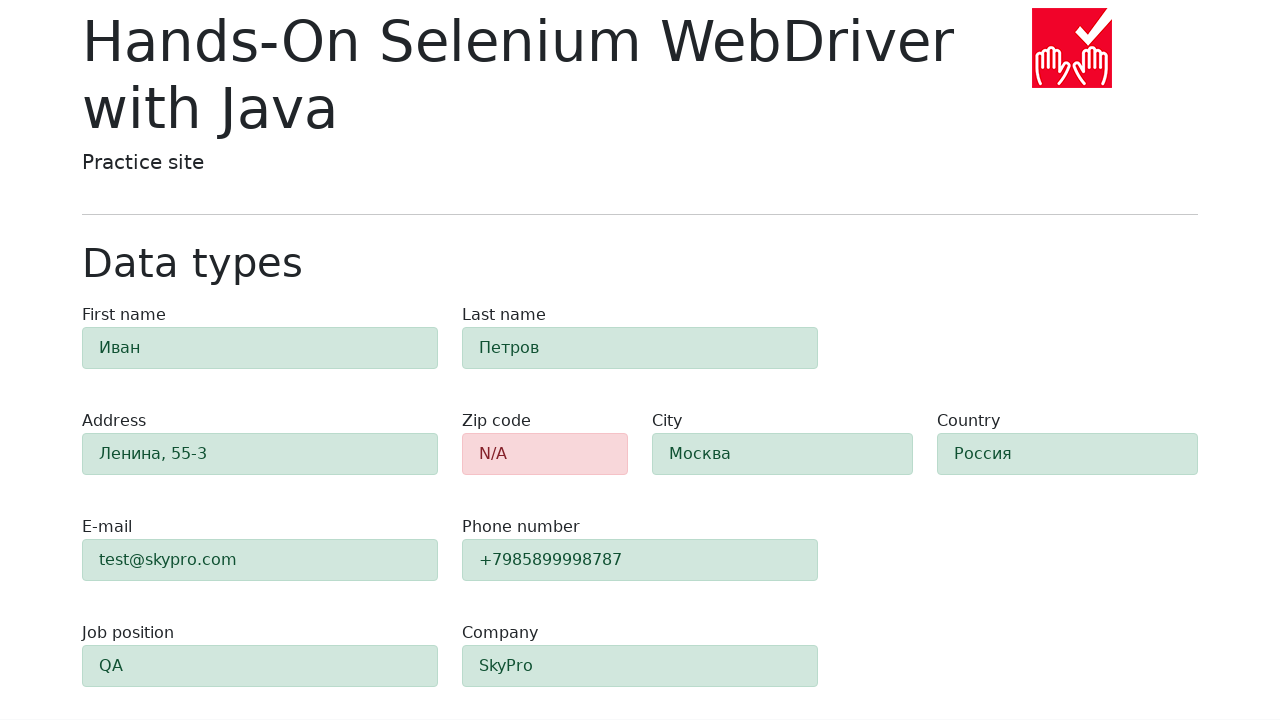

Verified field #city color for success state
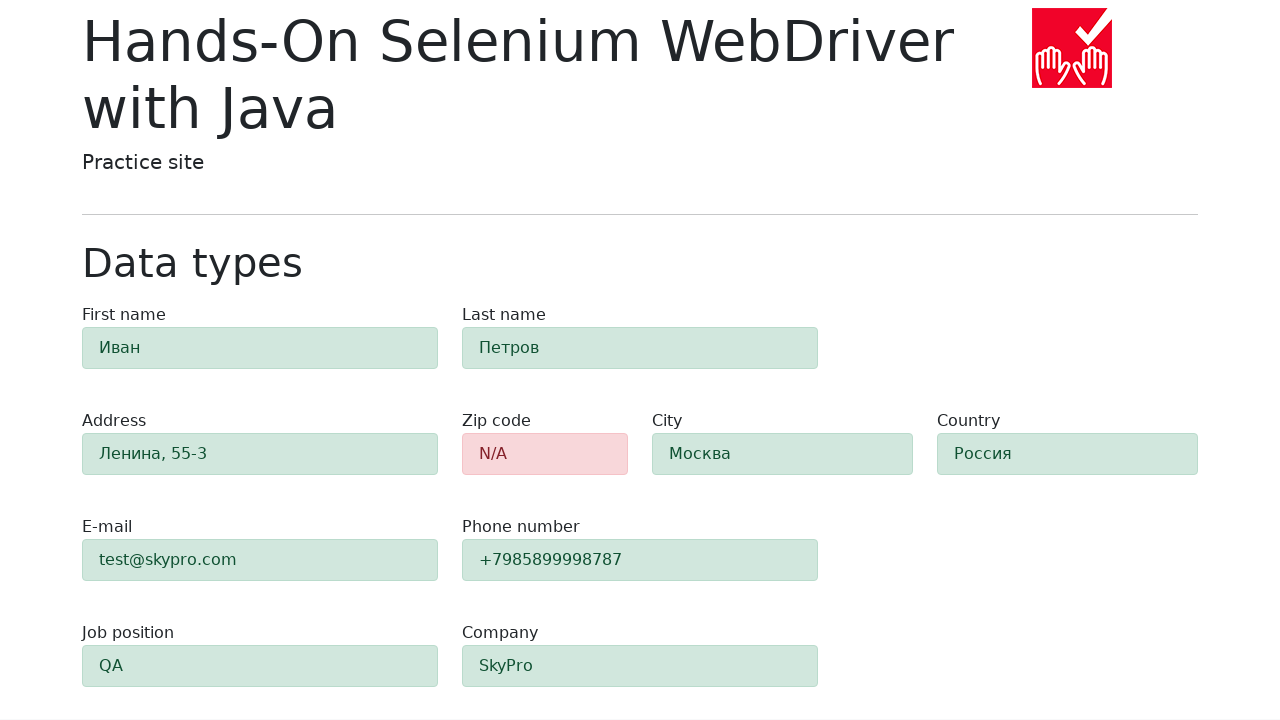

Verified field #country color for success state
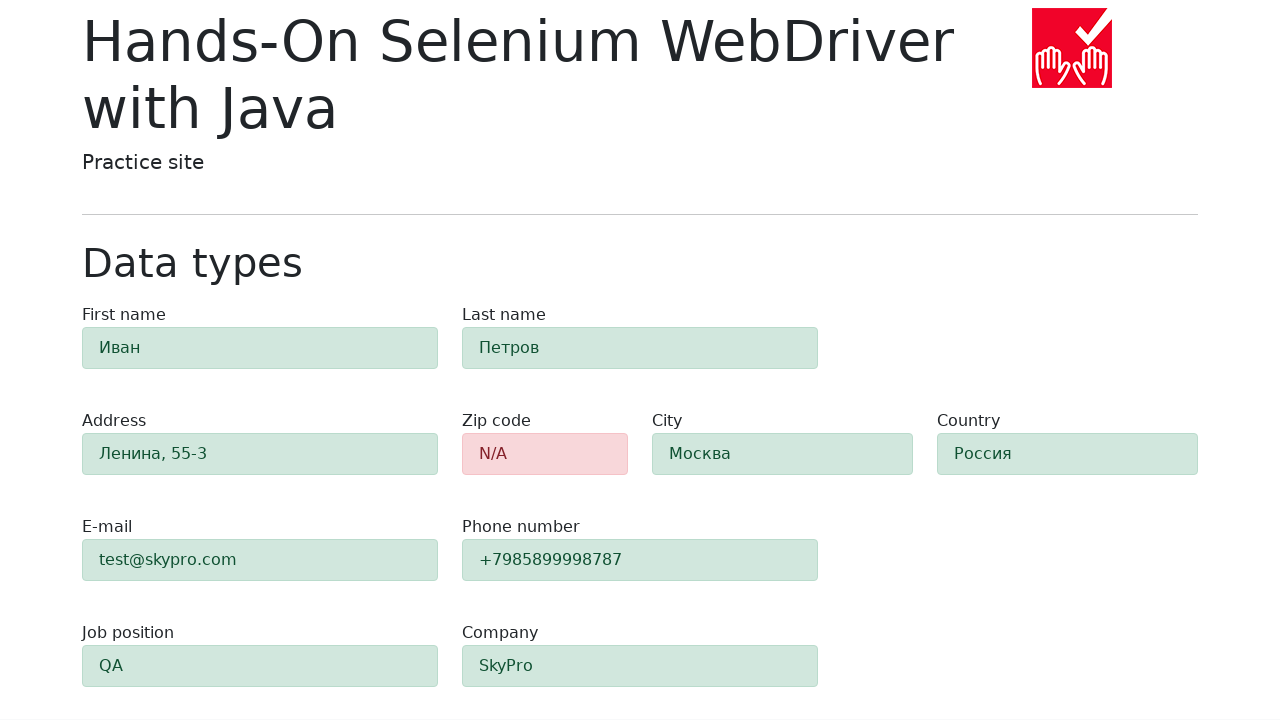

Verified field #job-position color for success state
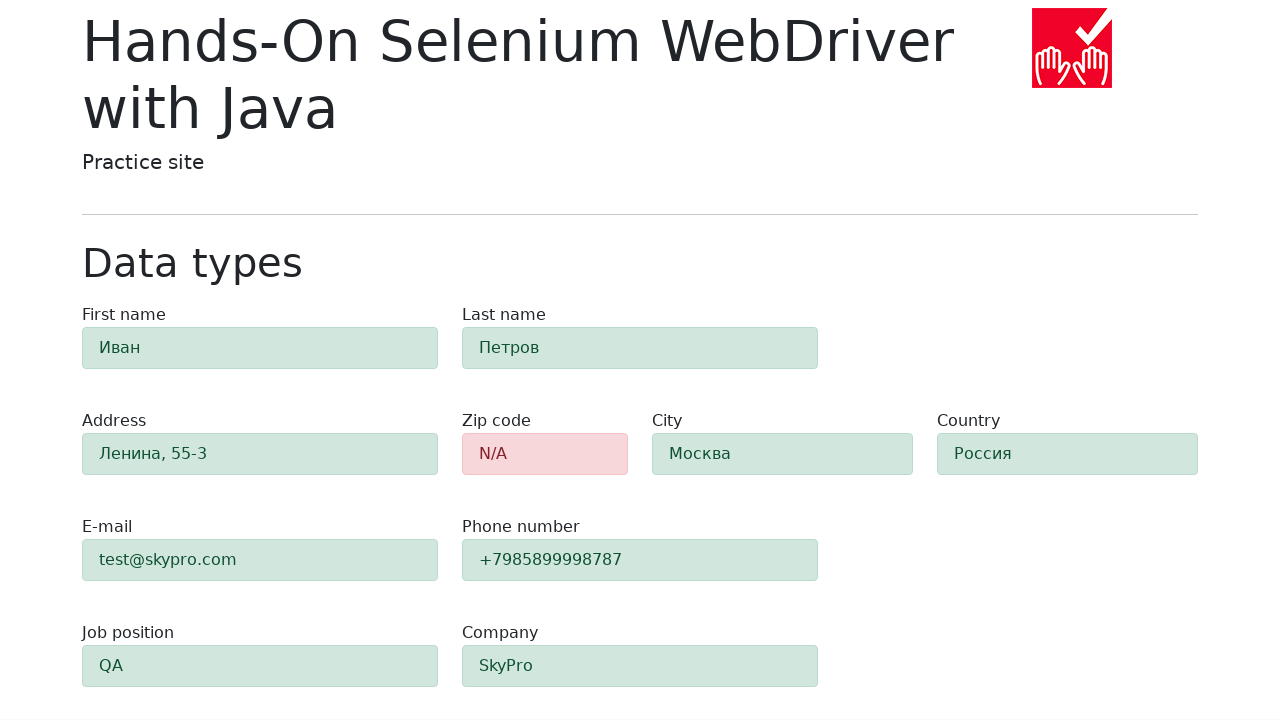

Verified field #company color for success state
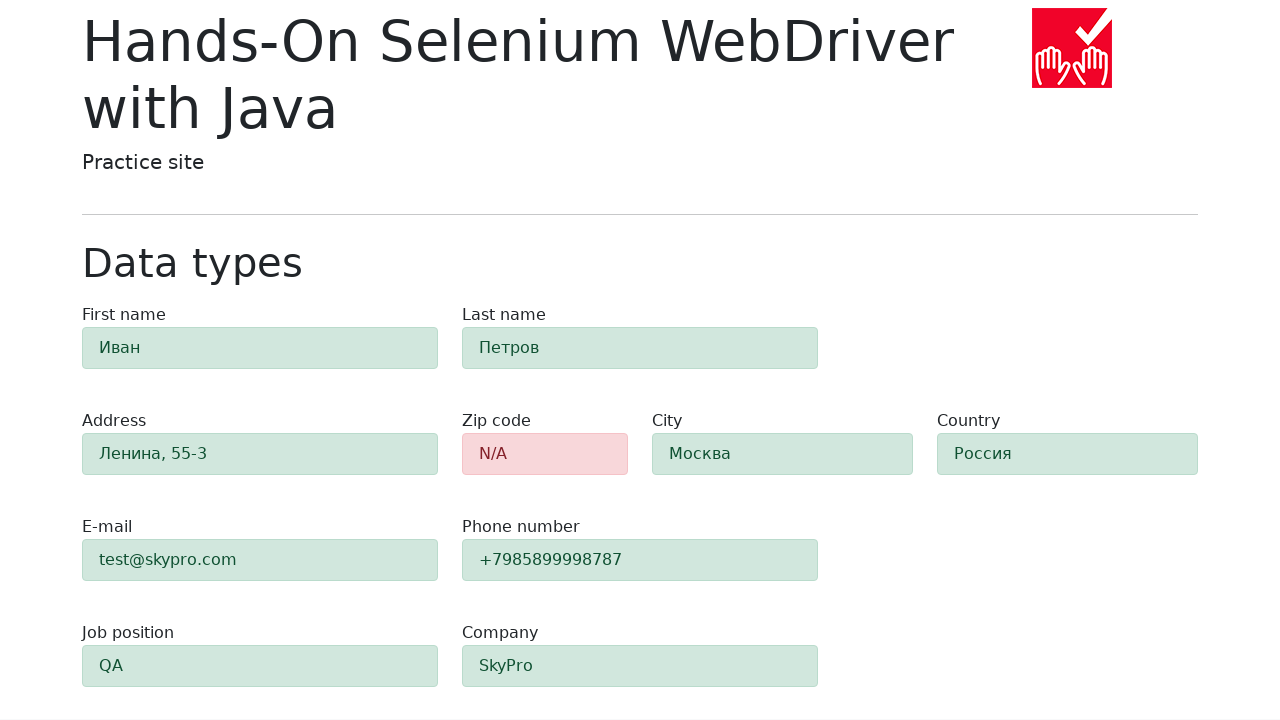

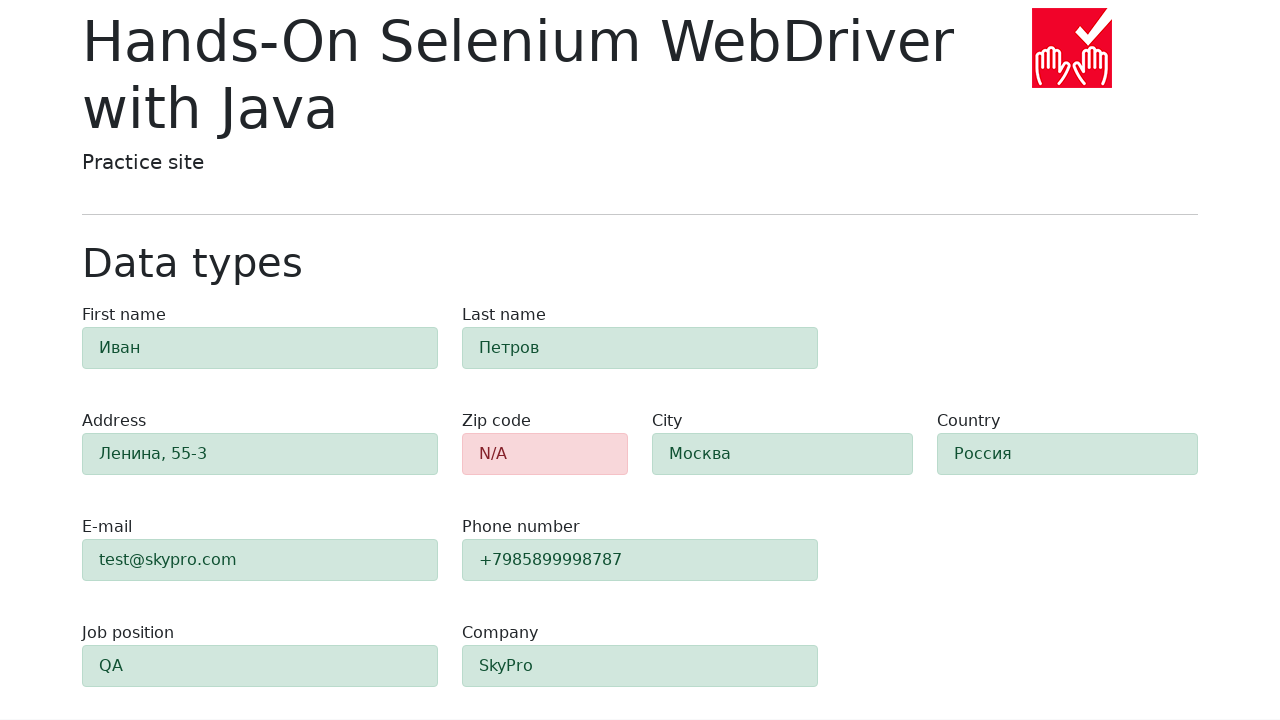